Tests various form elements on a practice page including text inputs, radio buttons, and verifies page title

Starting URL: https://www.letskodeit.com/practice

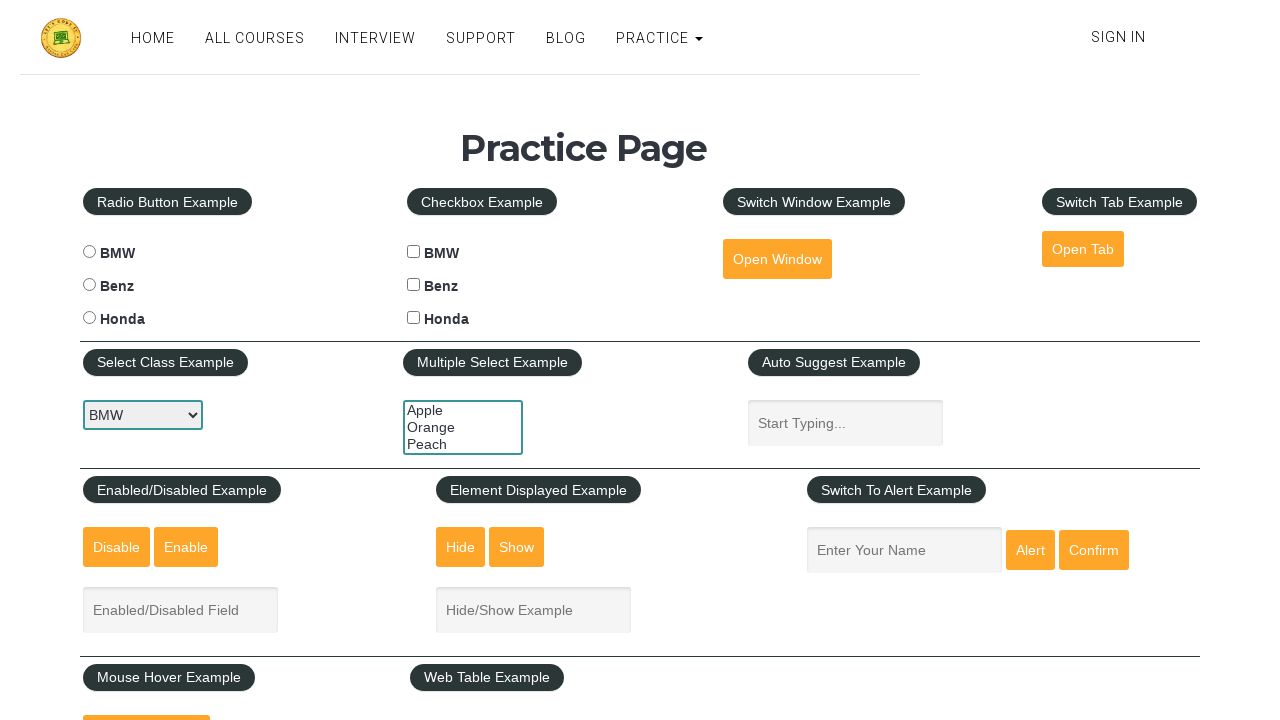

Filled enabled example input field with 'isenabled' on #enabled-example-input
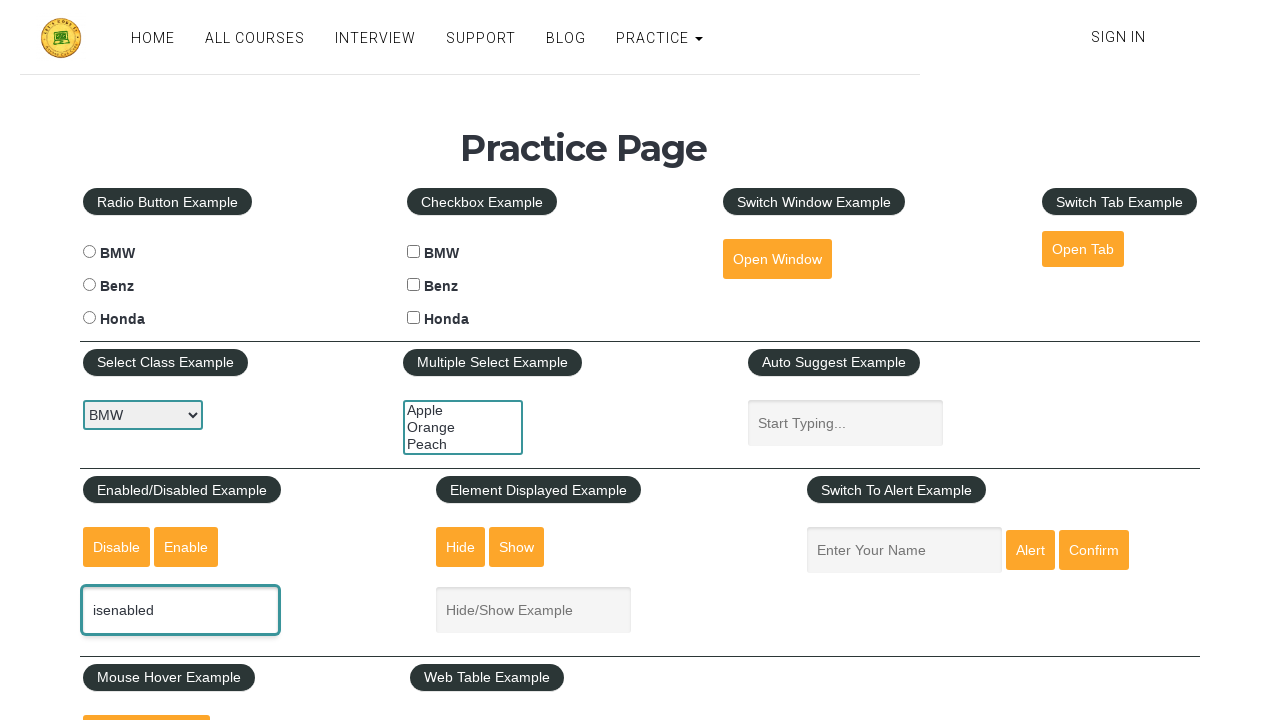

Filled autosuggest field with 'abcd' on #autosuggest
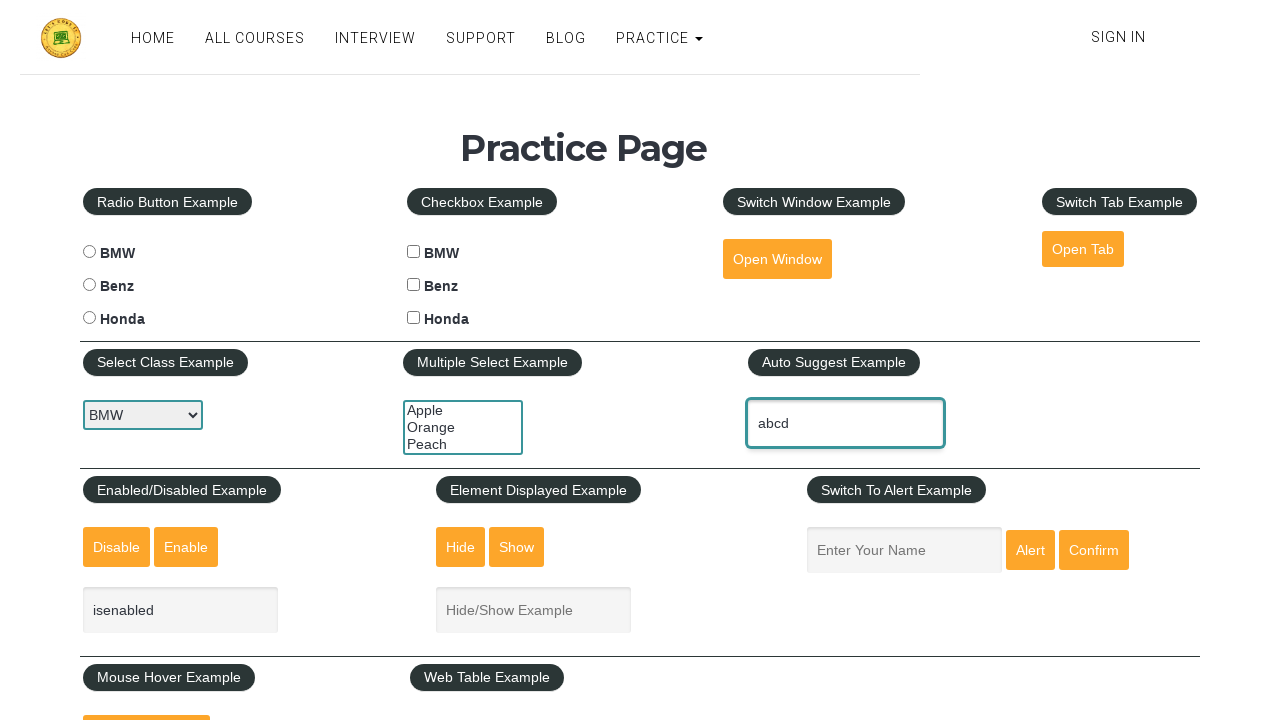

Clicked BMW radio button at (89, 252) on #bmwradio
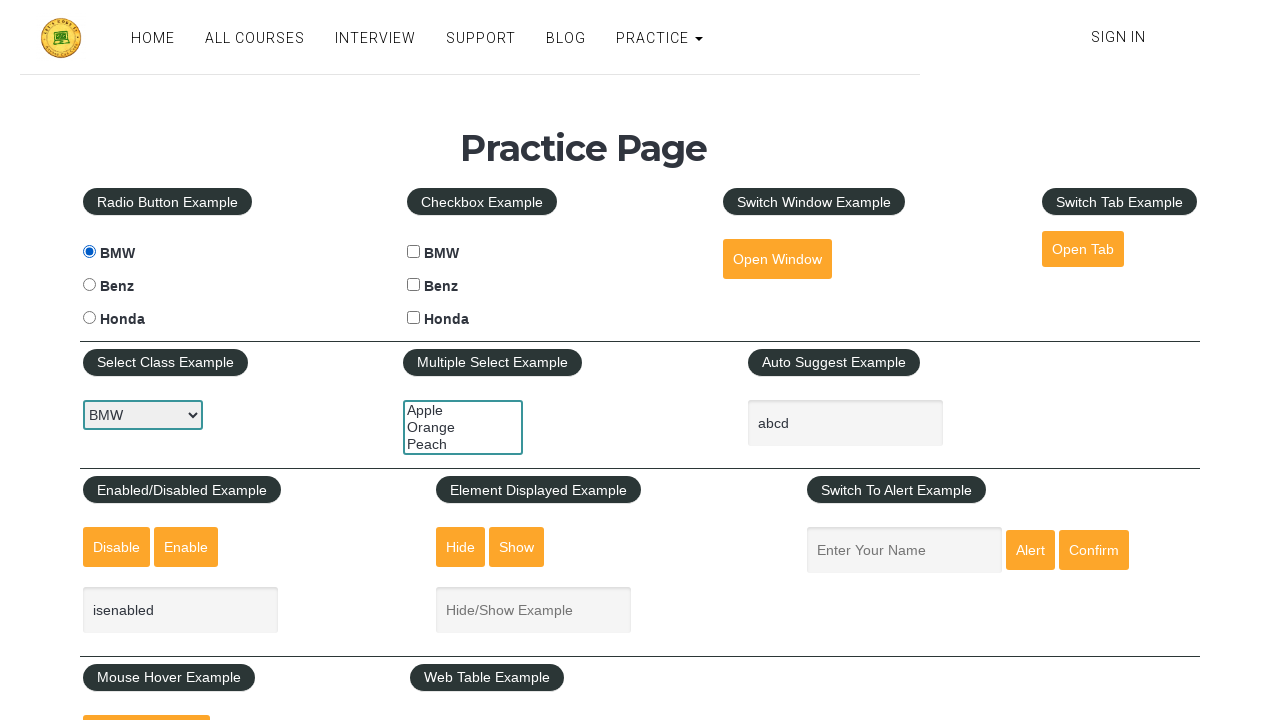

Verified page title is 'Practice Page'
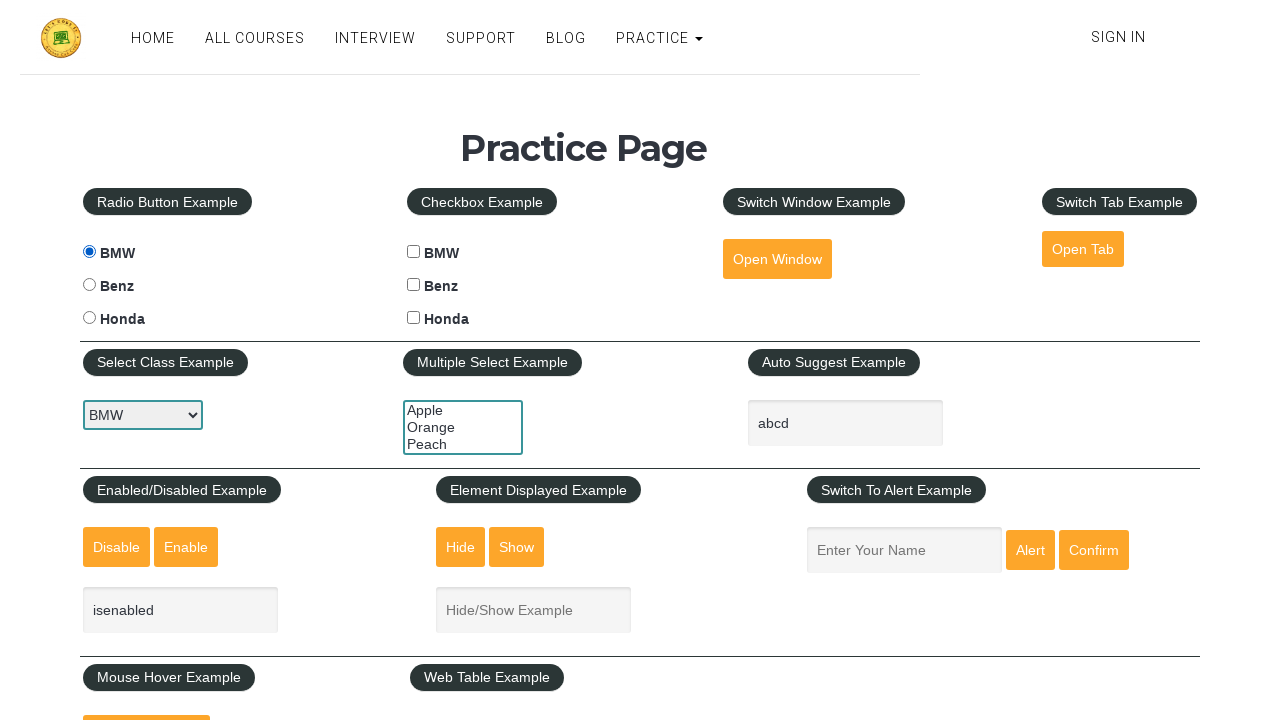

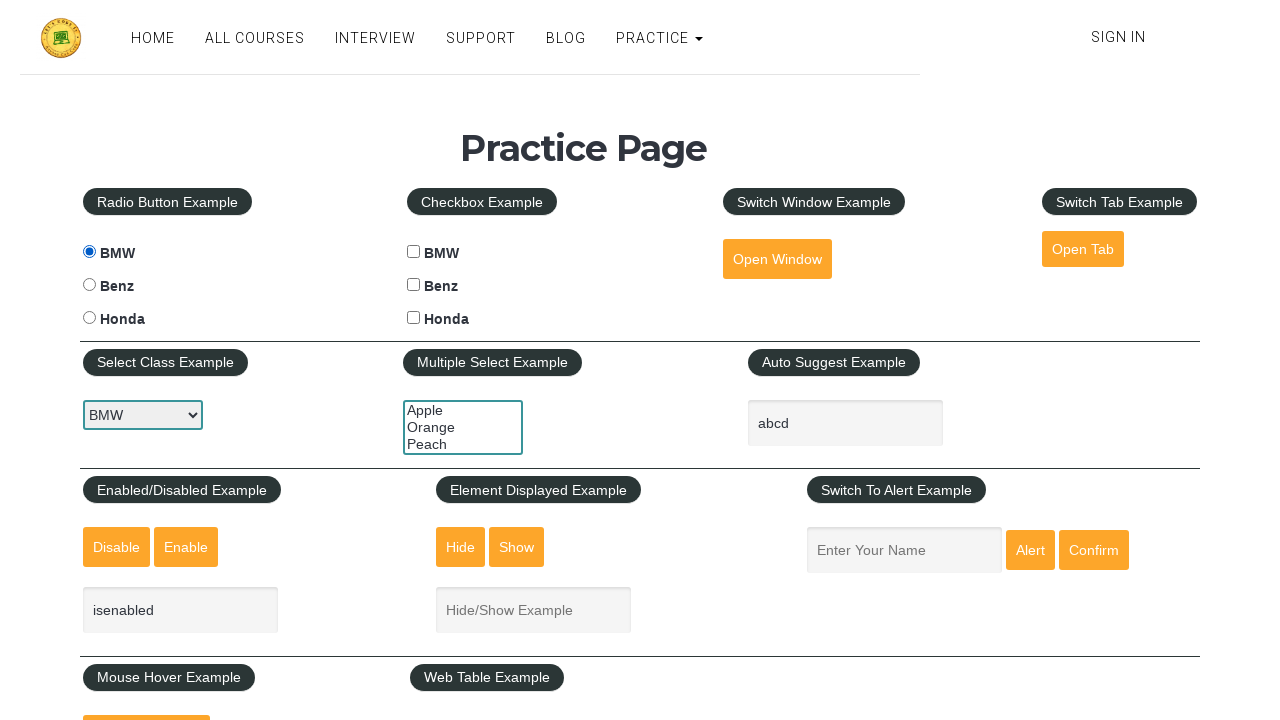